Tests navigation by clicking on the "to deploy Allure TestOps" link to navigate to the installation page.

Starting URL: https://docs.qameta.io/allure-testops/

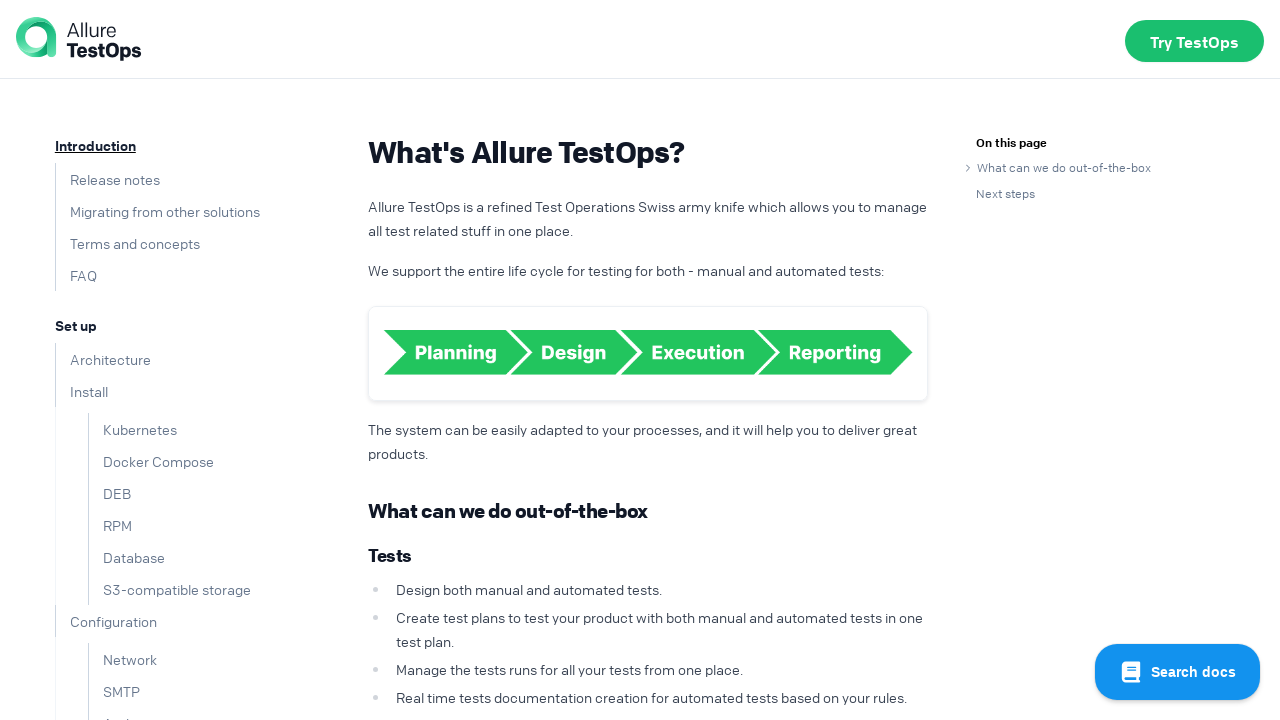

Waited for 'to deploy Allure TestOps' link to be visible
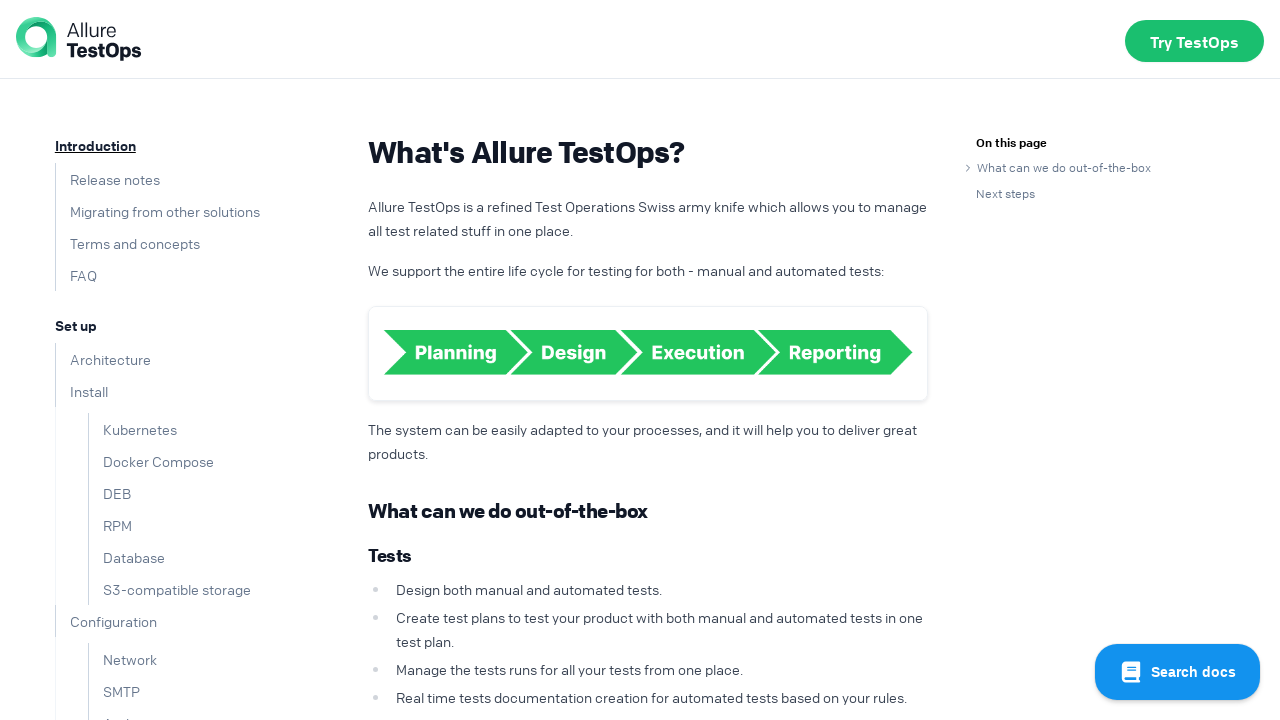

Clicked on 'to deploy Allure TestOps' link at (818, 487) on a:has-text('to deploy Allure TestOps')
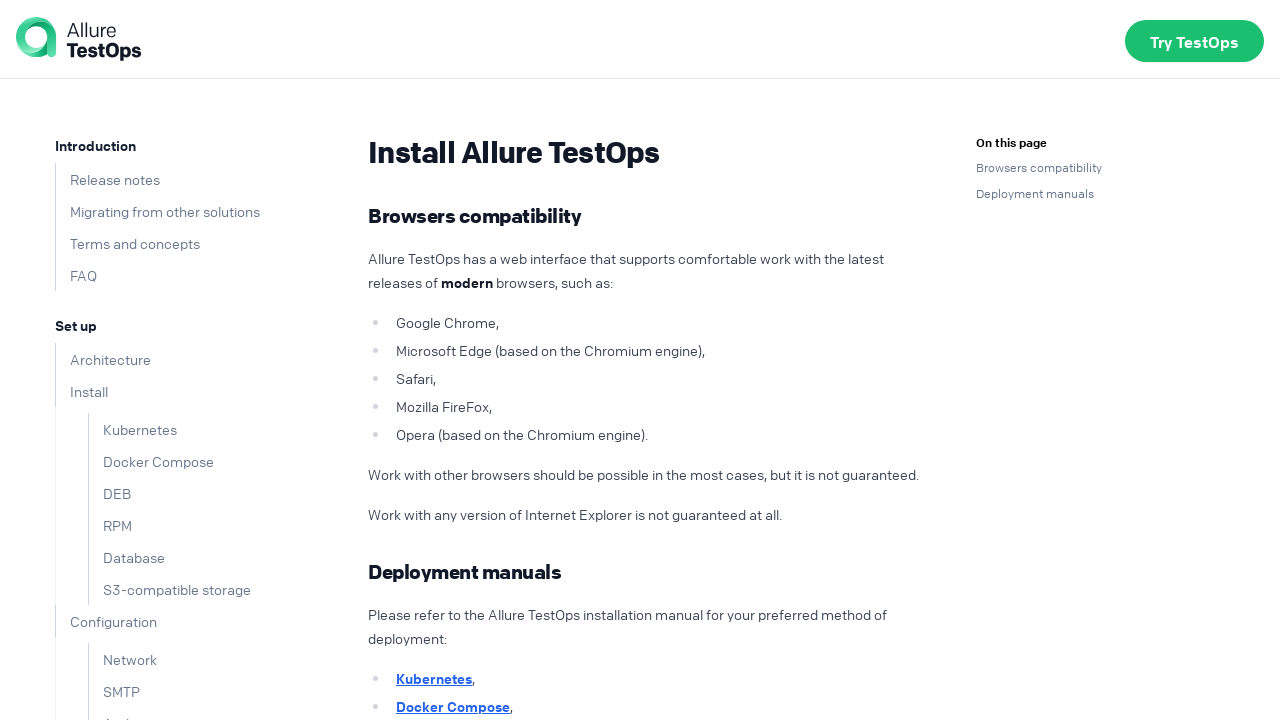

Installation page loaded with heading visible
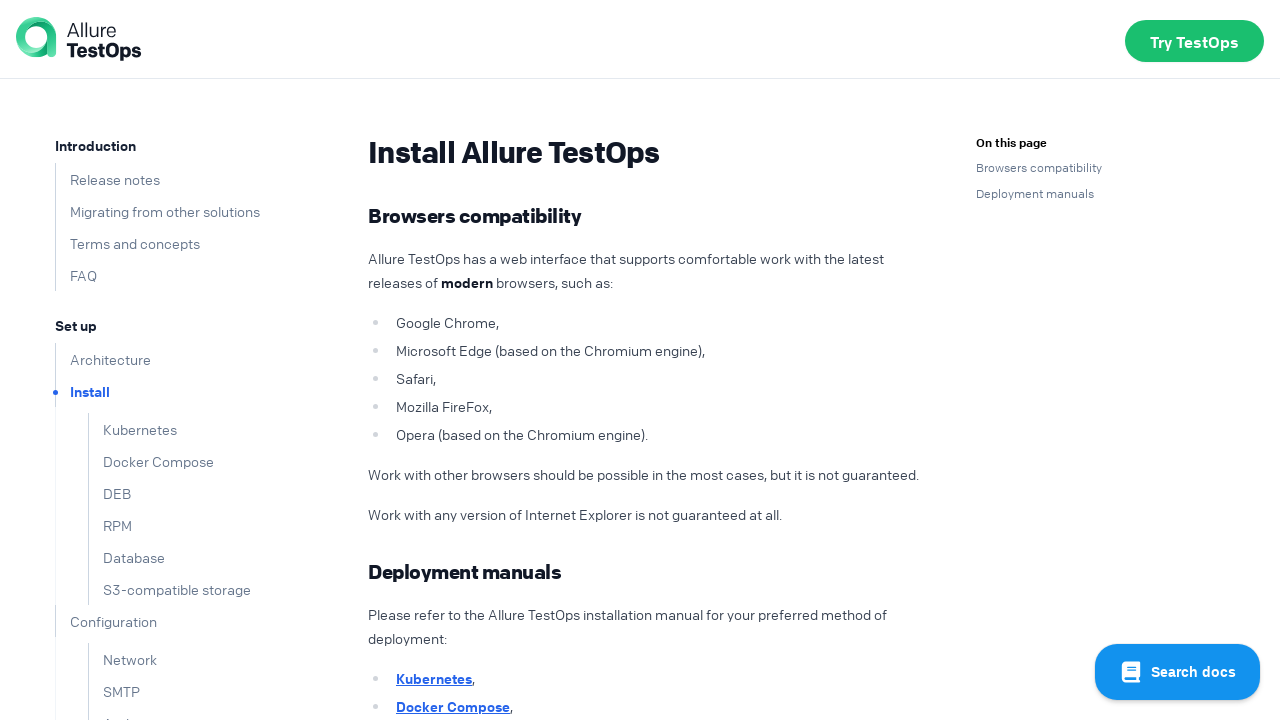

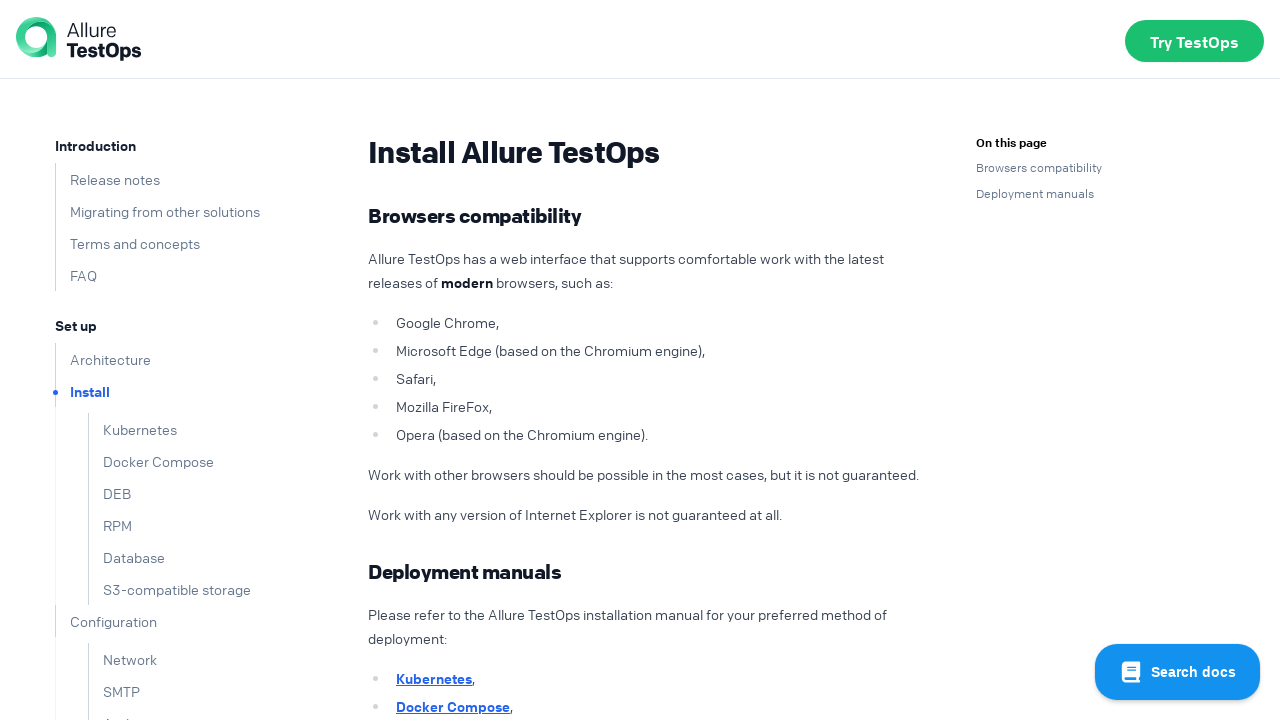